Tests editing a todo item by double-clicking, changing text, and pressing Enter

Starting URL: https://demo.playwright.dev/todomvc

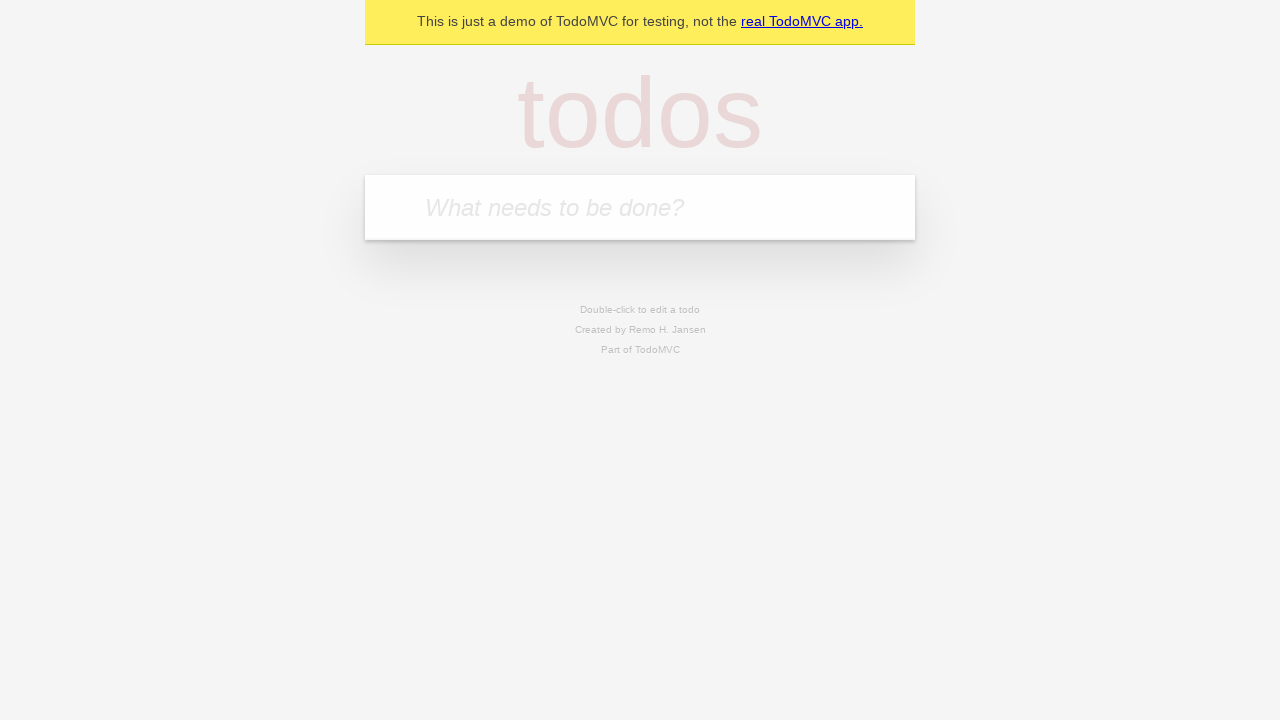

Filled todo input with 'buy some cheese' on internal:attr=[placeholder="What needs to be done?"i]
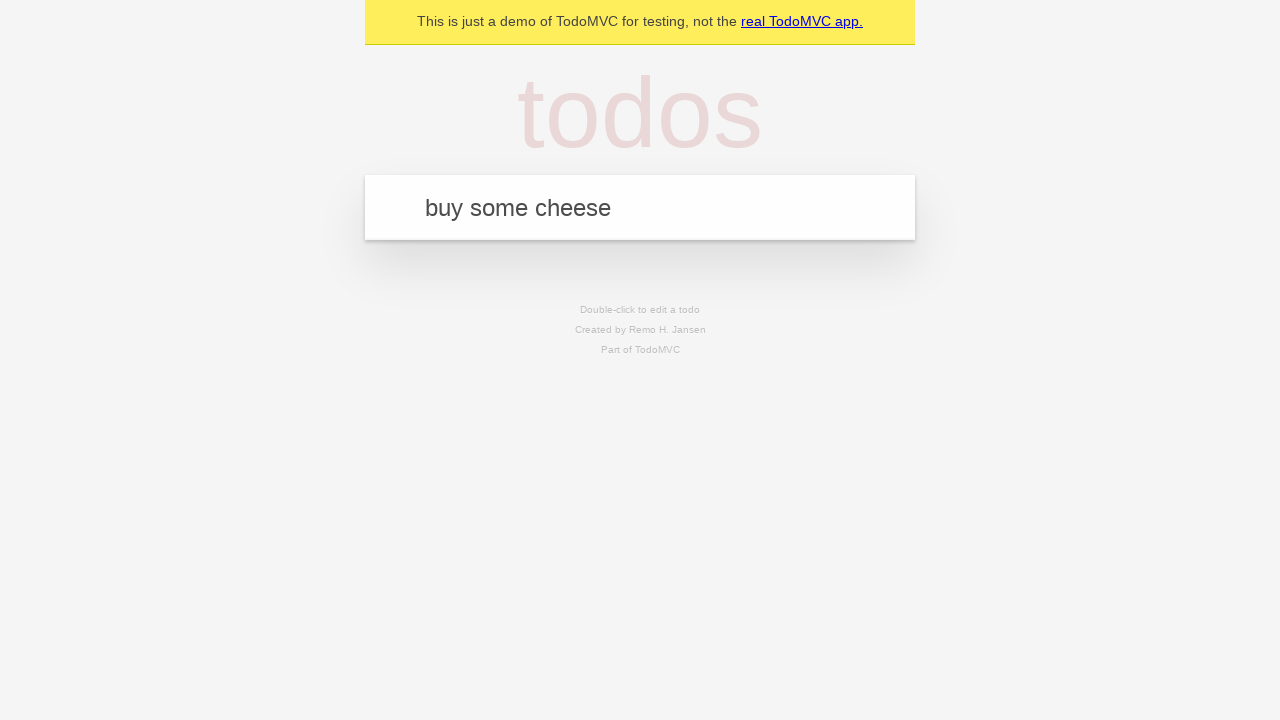

Pressed Enter to create first todo item on internal:attr=[placeholder="What needs to be done?"i]
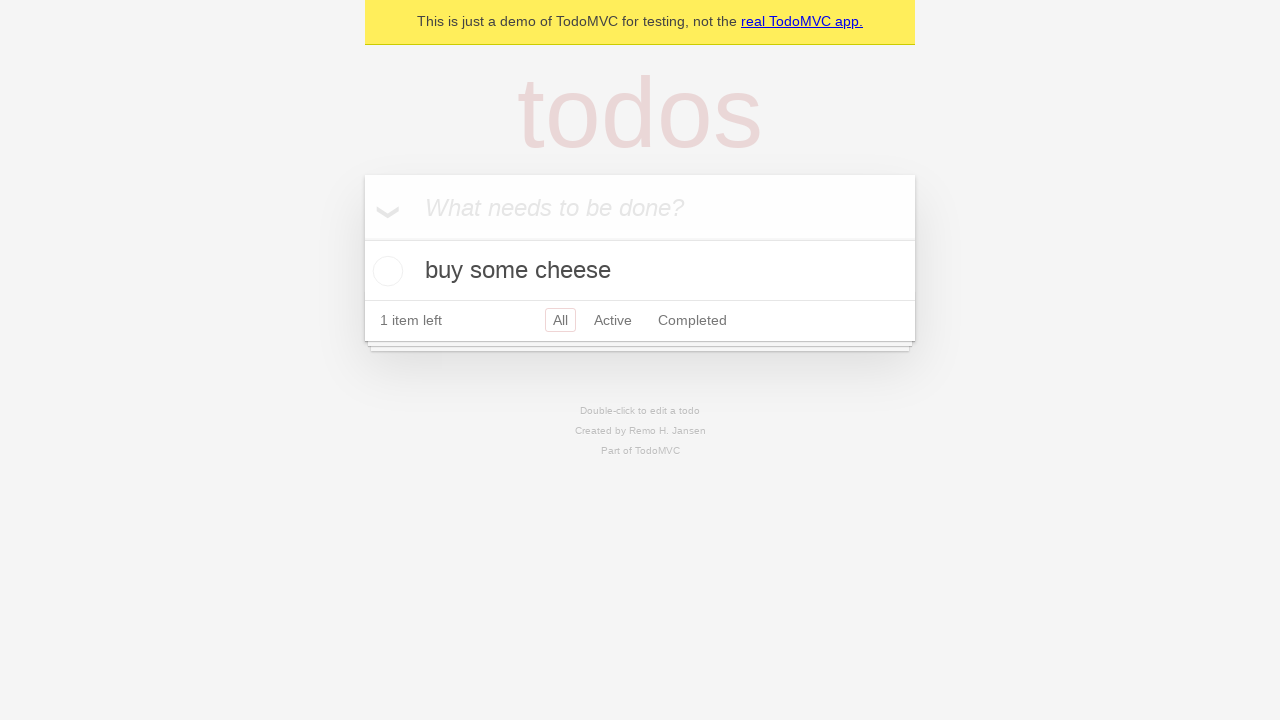

Filled todo input with 'feed the cat' on internal:attr=[placeholder="What needs to be done?"i]
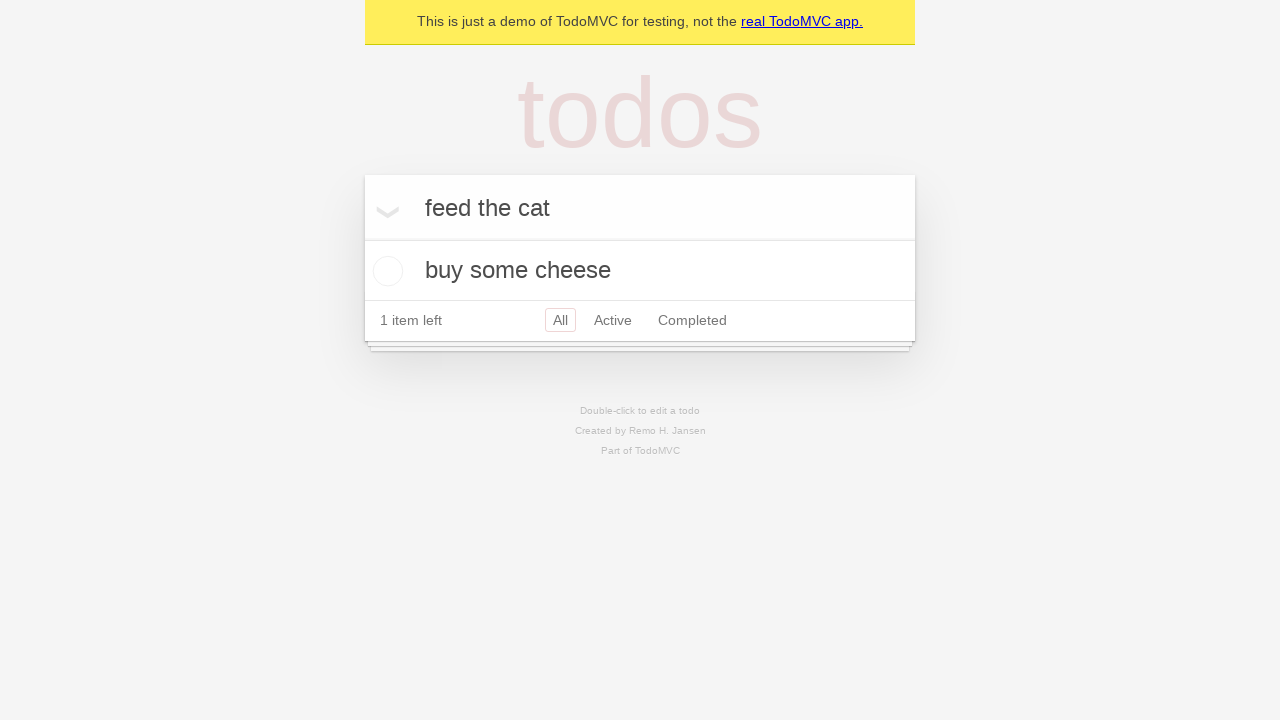

Pressed Enter to create second todo item on internal:attr=[placeholder="What needs to be done?"i]
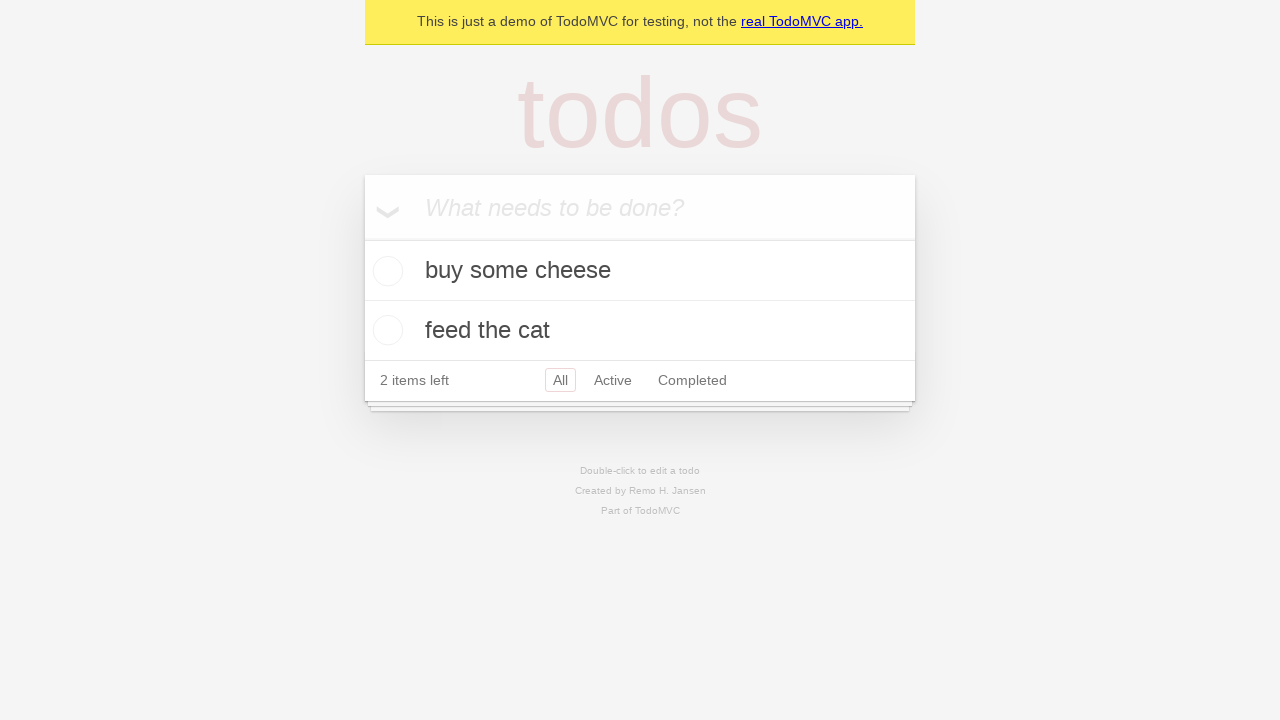

Filled todo input with 'book a doctors appointment' on internal:attr=[placeholder="What needs to be done?"i]
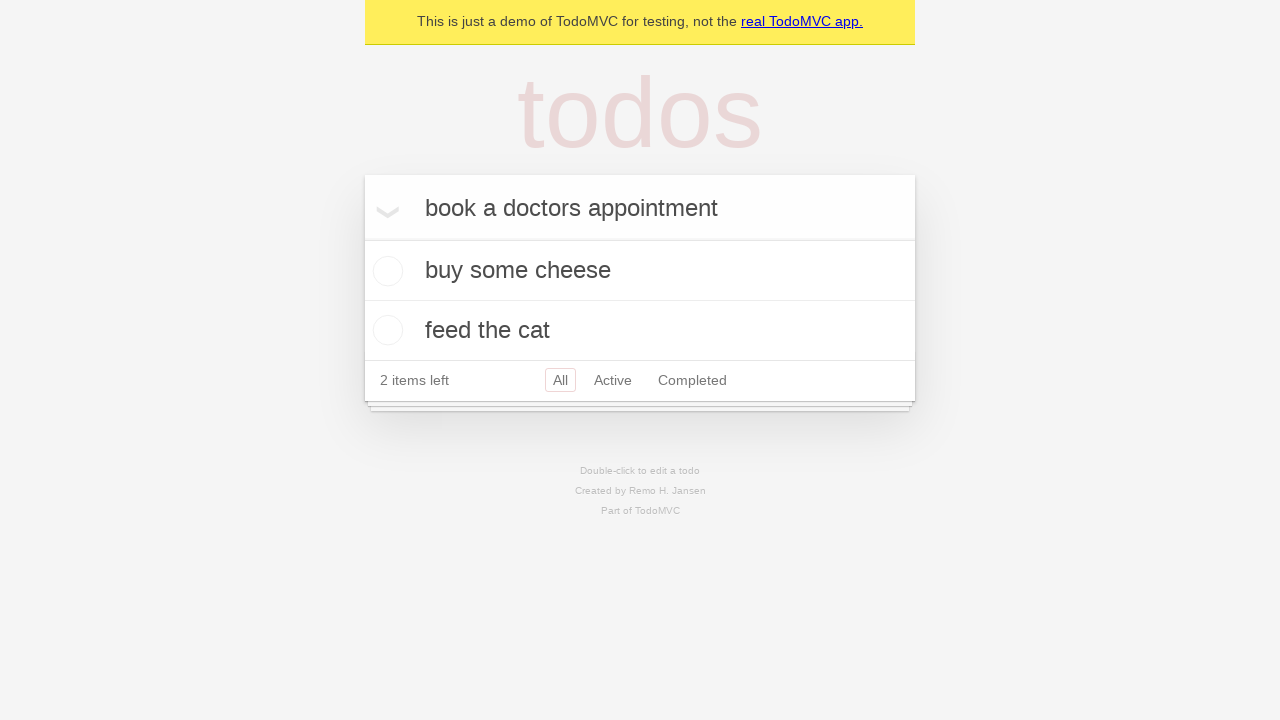

Pressed Enter to create third todo item on internal:attr=[placeholder="What needs to be done?"i]
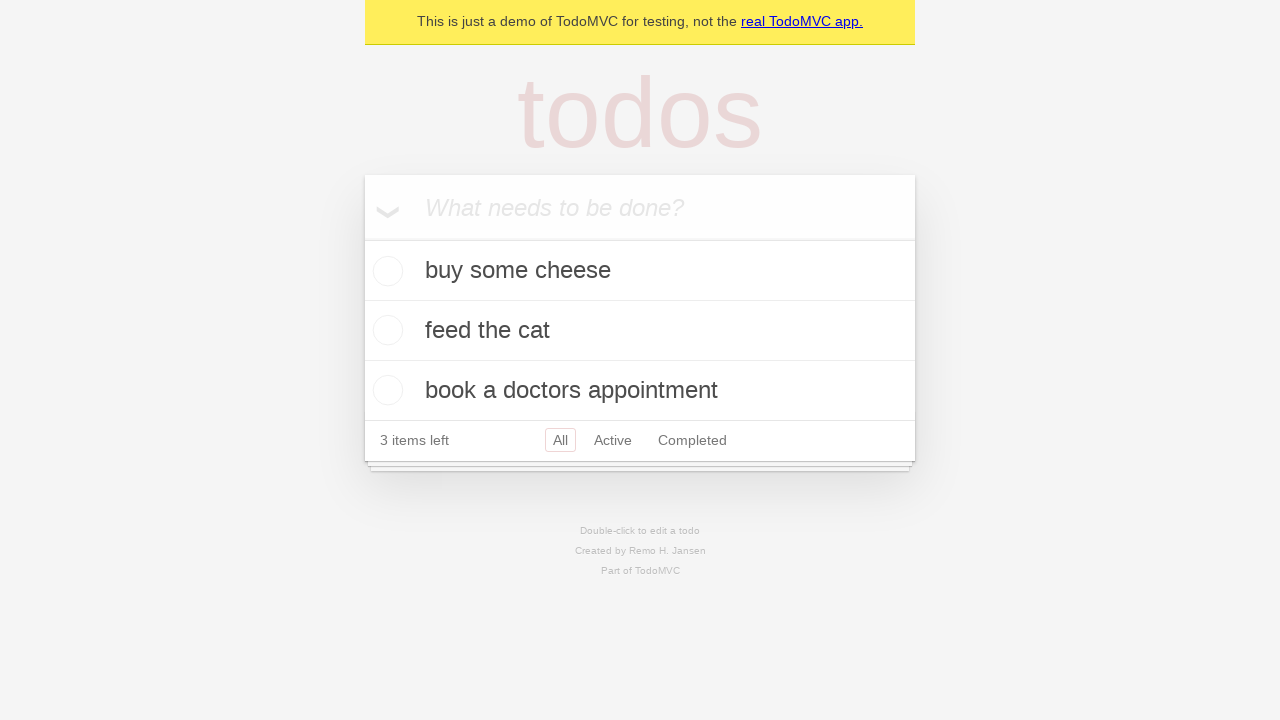

Double-clicked second todo item to enter edit mode at (640, 331) on internal:testid=[data-testid="todo-item"s] >> nth=1
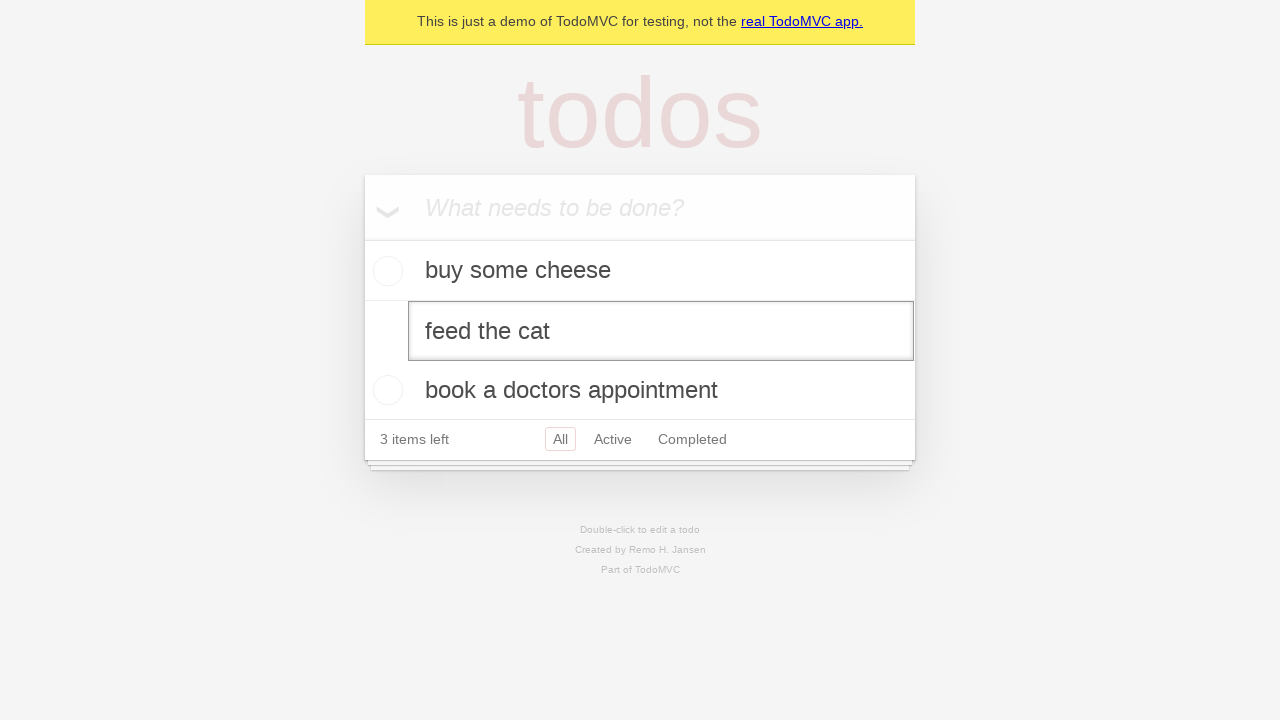

Changed todo text to 'buy some sausages' on internal:testid=[data-testid="todo-item"s] >> nth=1 >> internal:role=textbox[nam
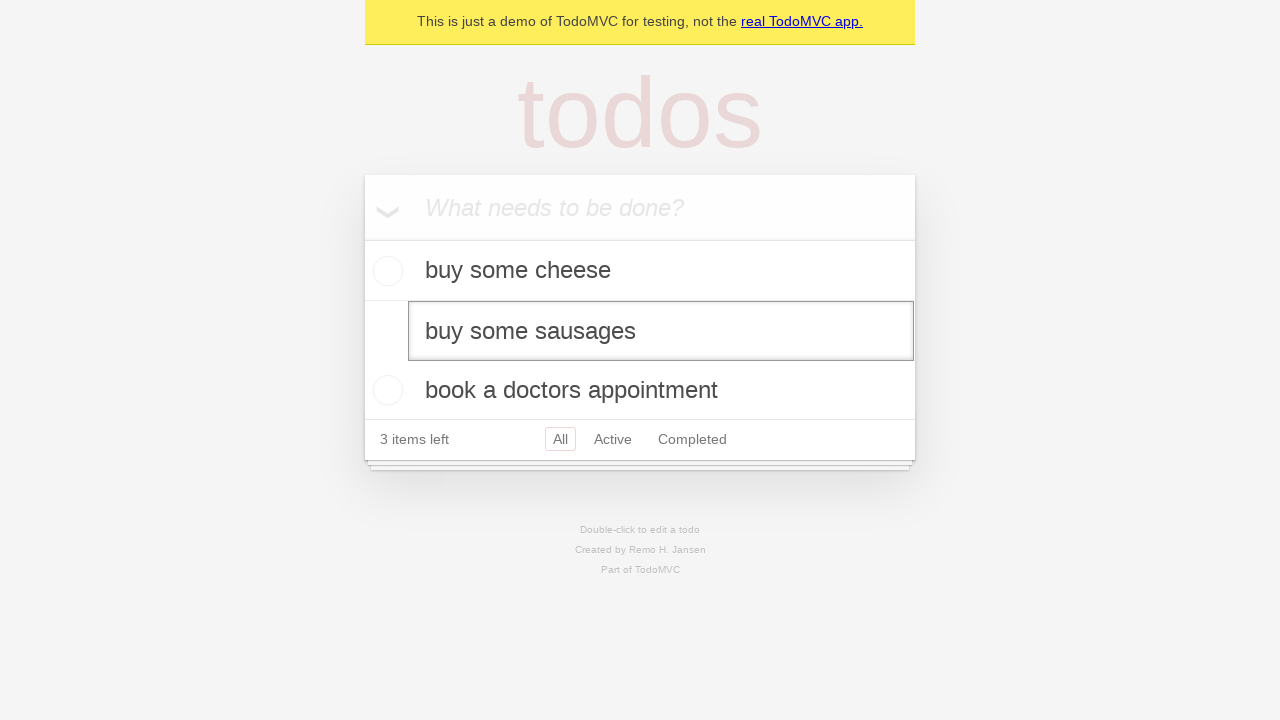

Pressed Enter to save edited todo item on internal:testid=[data-testid="todo-item"s] >> nth=1 >> internal:role=textbox[nam
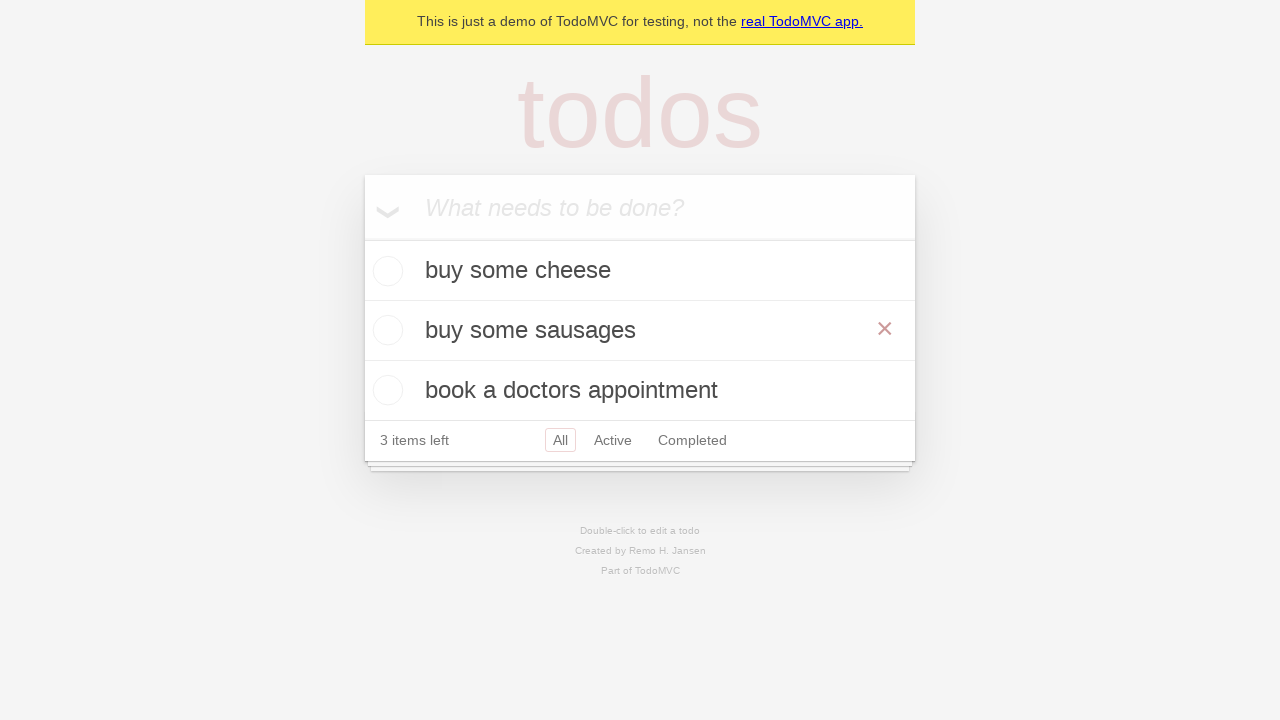

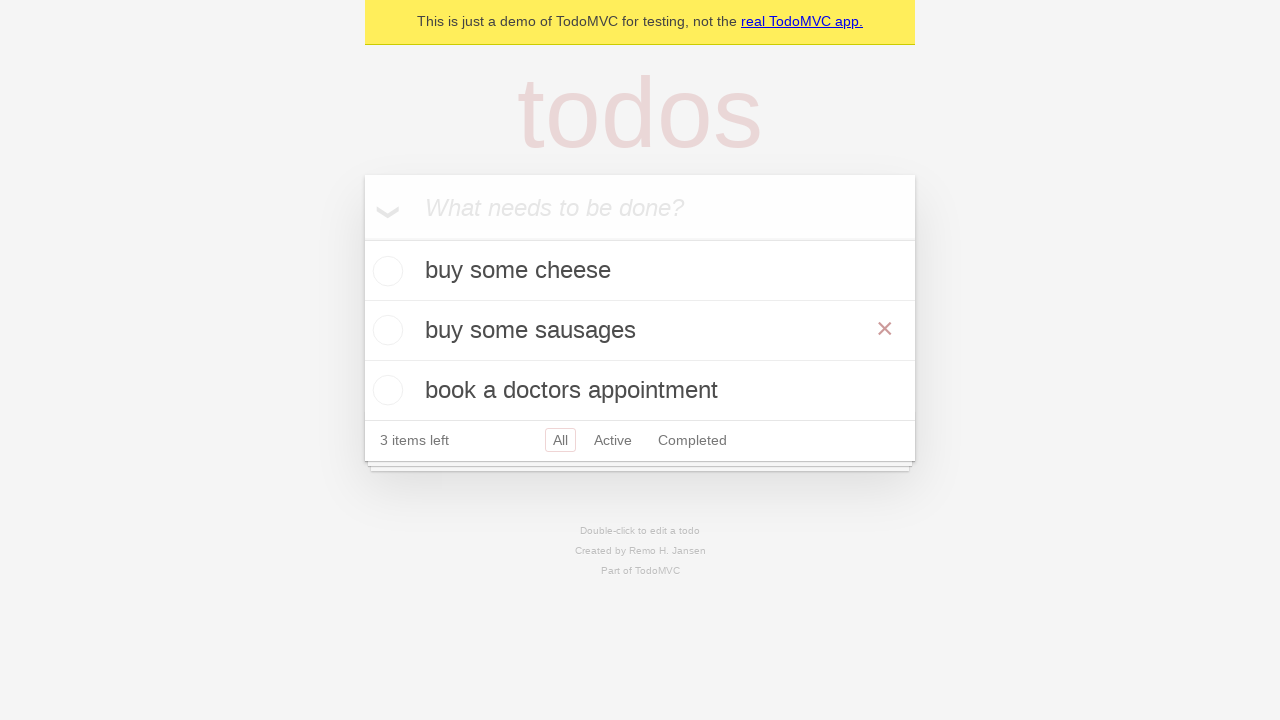